Tests iframe form submission by filling first and last name fields inside an iframe, submitting the form, and verifying the result message

Starting URL: https://www.techglobal-training.com/frontend

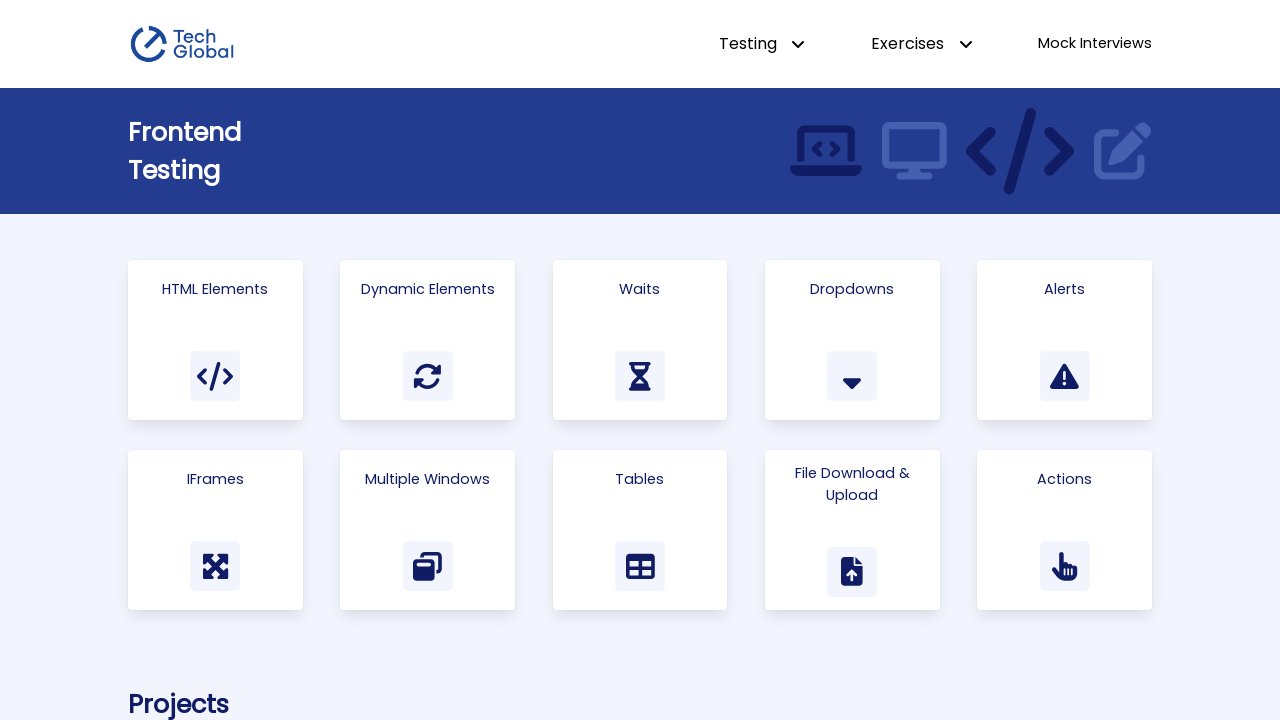

Clicked on the IFrames card/link at (215, 479) on text=IFrames
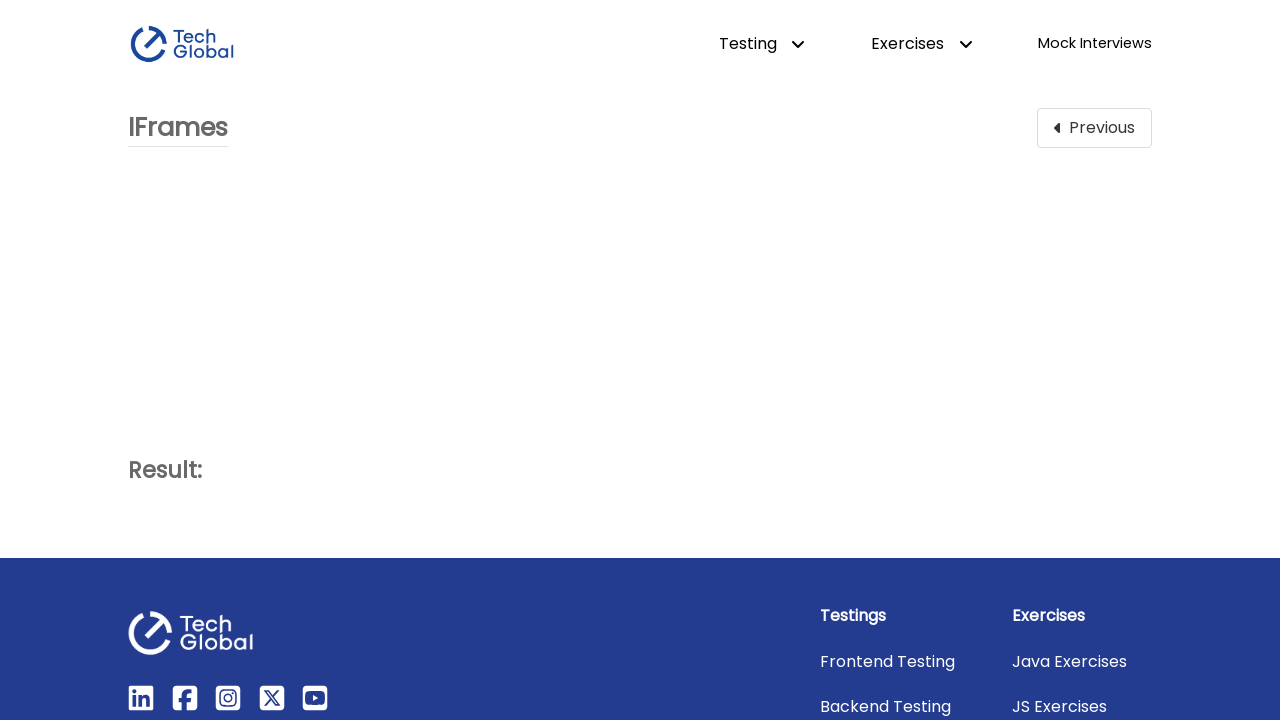

Located the form iframe with ID 'form_frame'
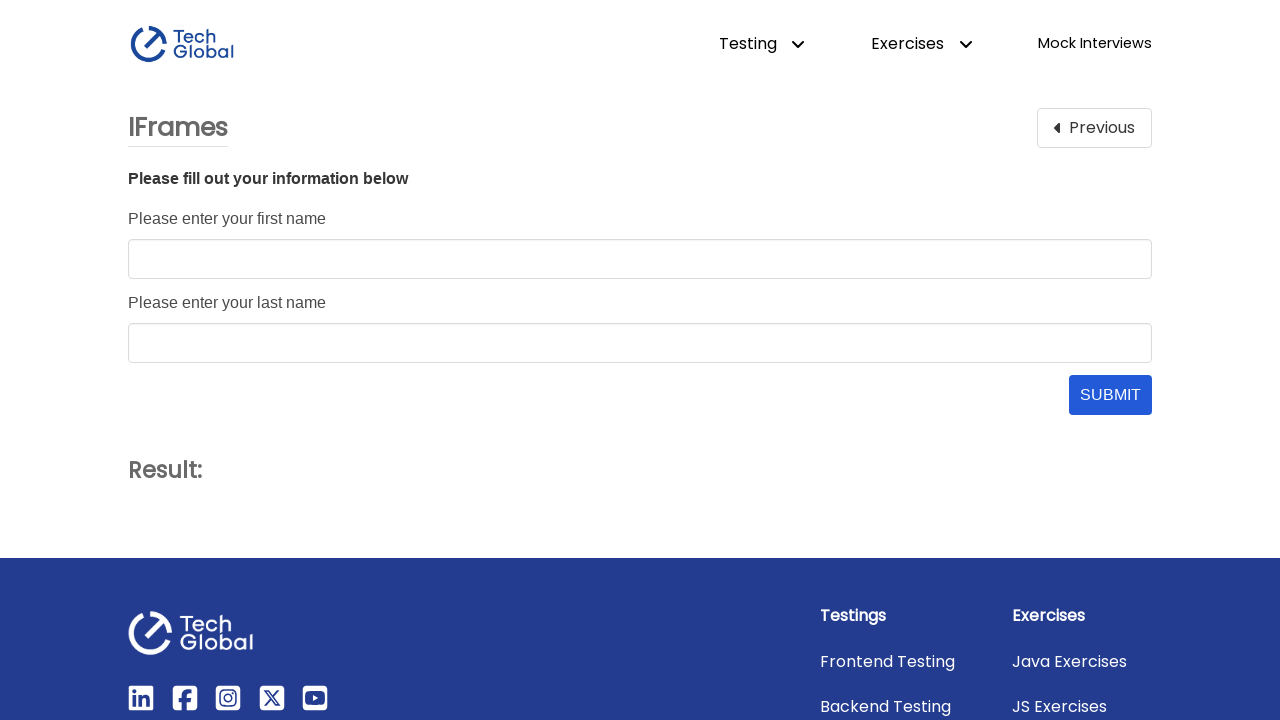

Scrolled last name field into view
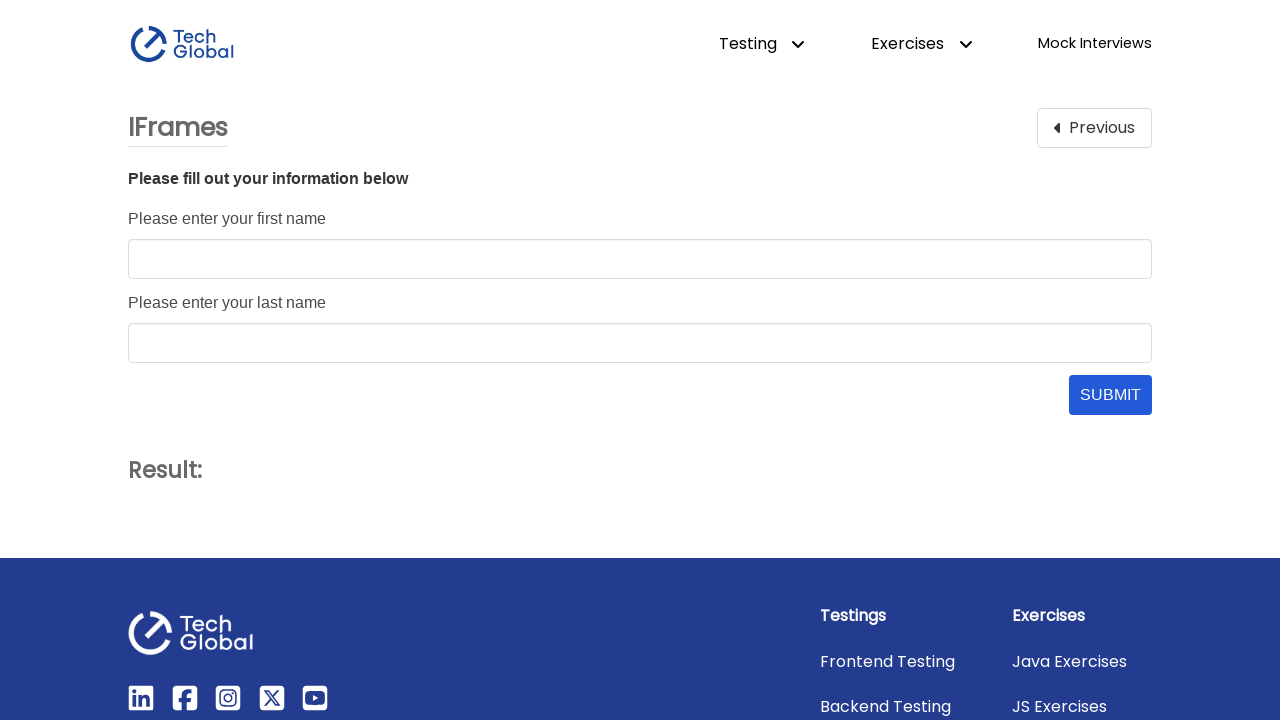

Last name field is now visible
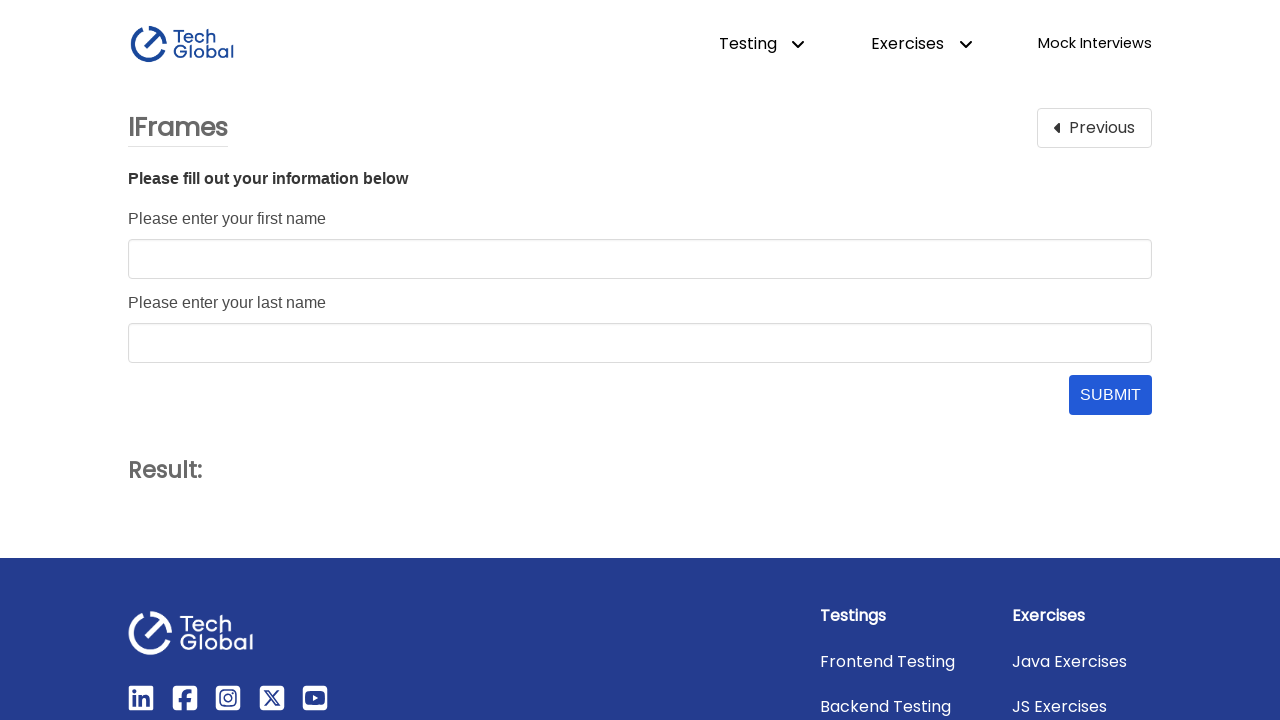

Filled first name field with 'John' on #form_frame >> internal:control=enter-frame >> #first_name
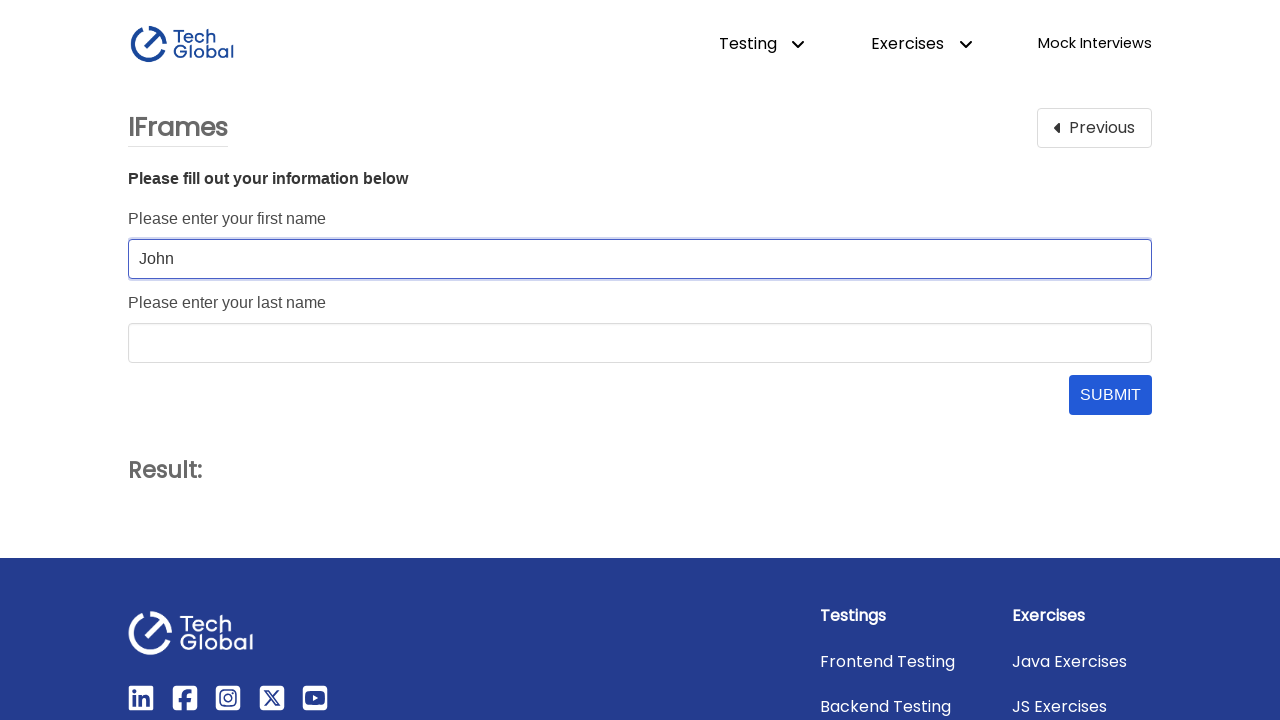

Filled last name field with 'Doe' on #form_frame >> internal:control=enter-frame >> #last_name
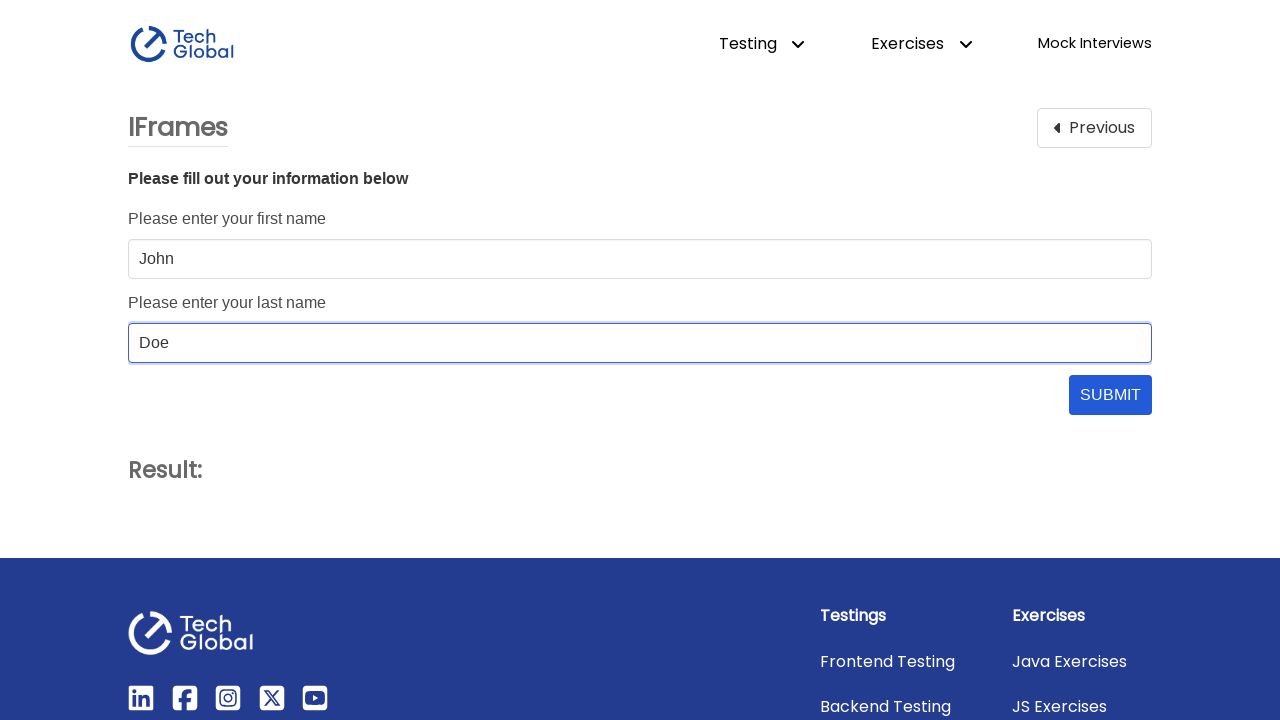

Clicked submit button inside the iframe at (1110, 395) on #form_frame >> internal:control=enter-frame >> #submit
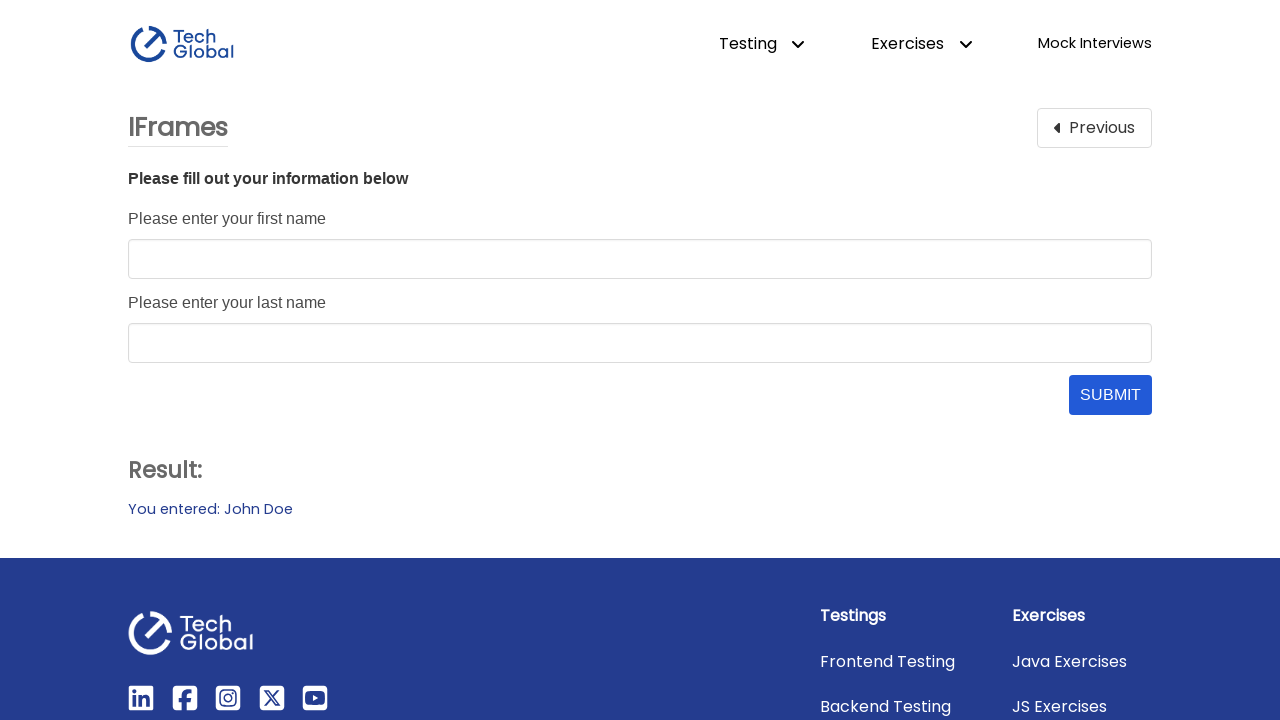

Verified result message shows 'You entered: John Doe'
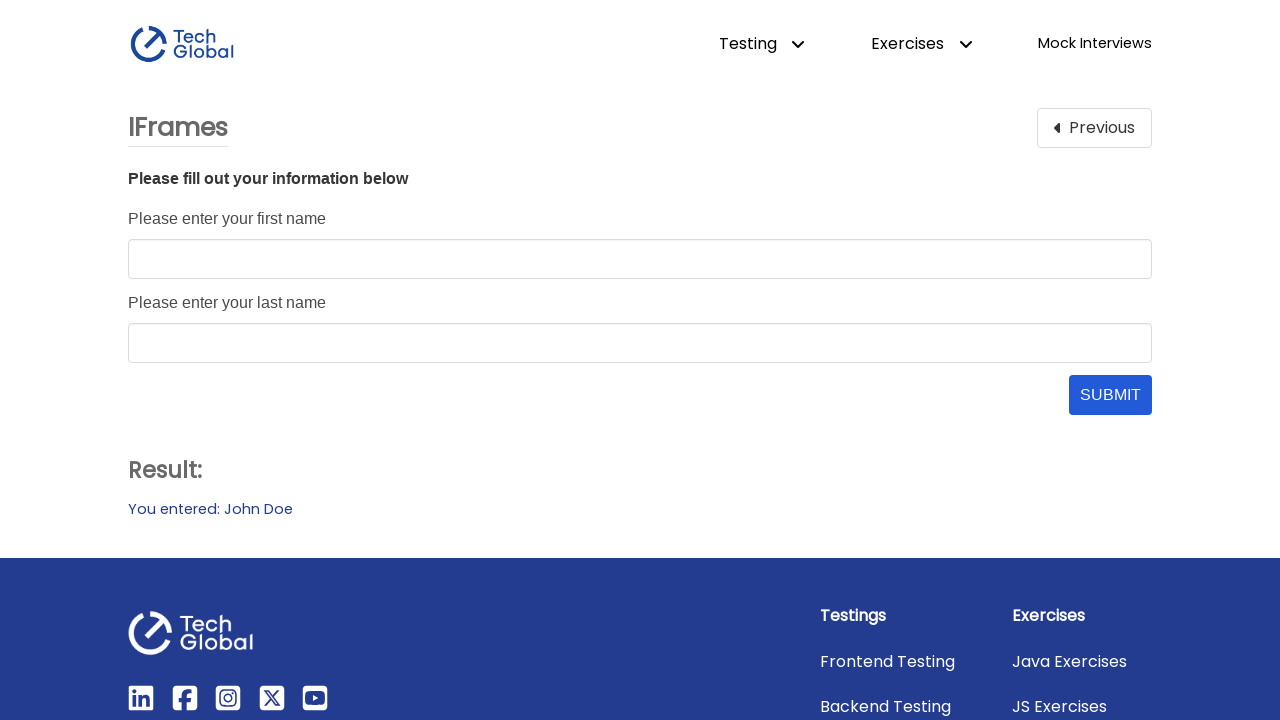

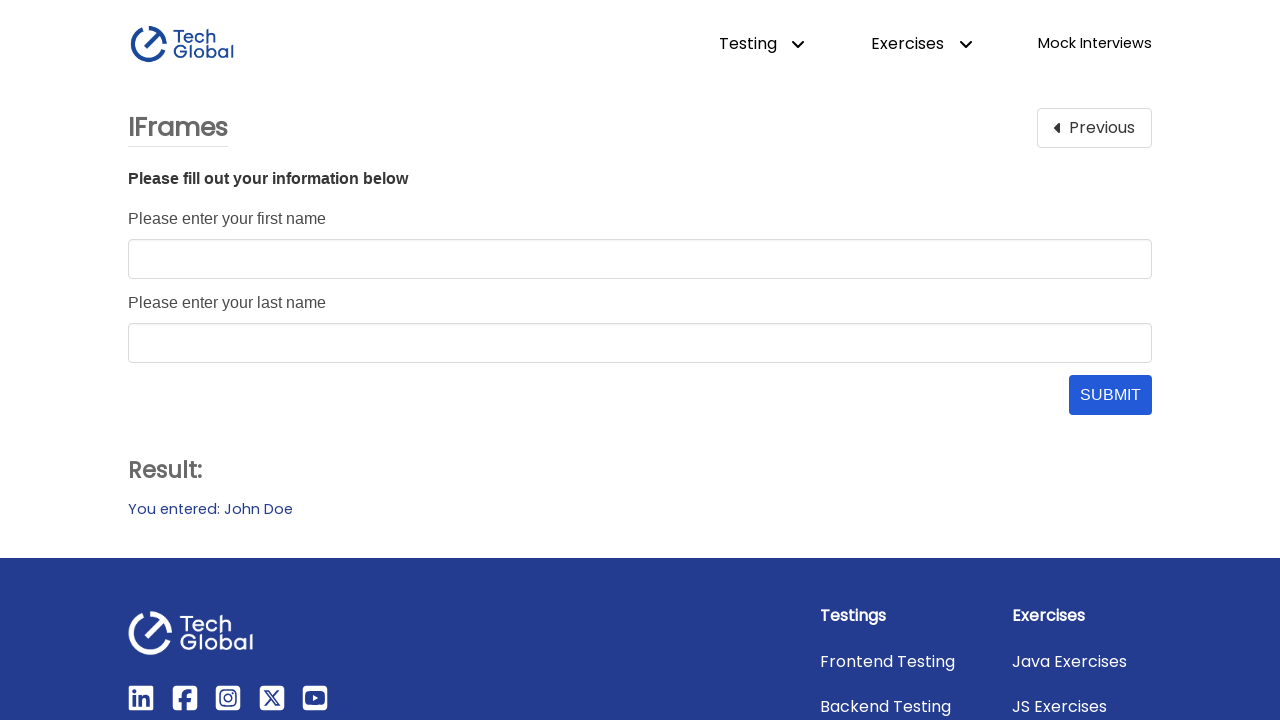